Tests reading cookies from a demo page by verifying cookie values and clicking a refresh button to update the cookie display

Starting URL: https://bonigarcia.dev/selenium-webdriver-java/cookies.html

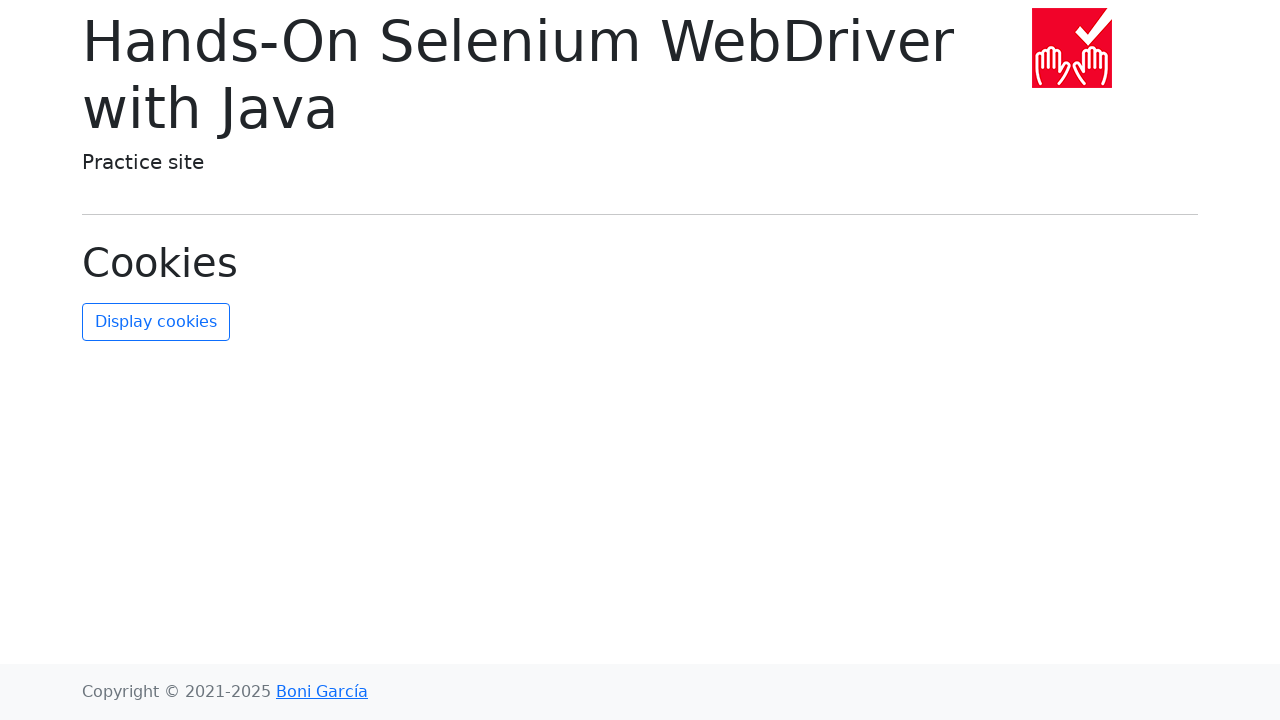

Waited for page to load with domcontentloaded state
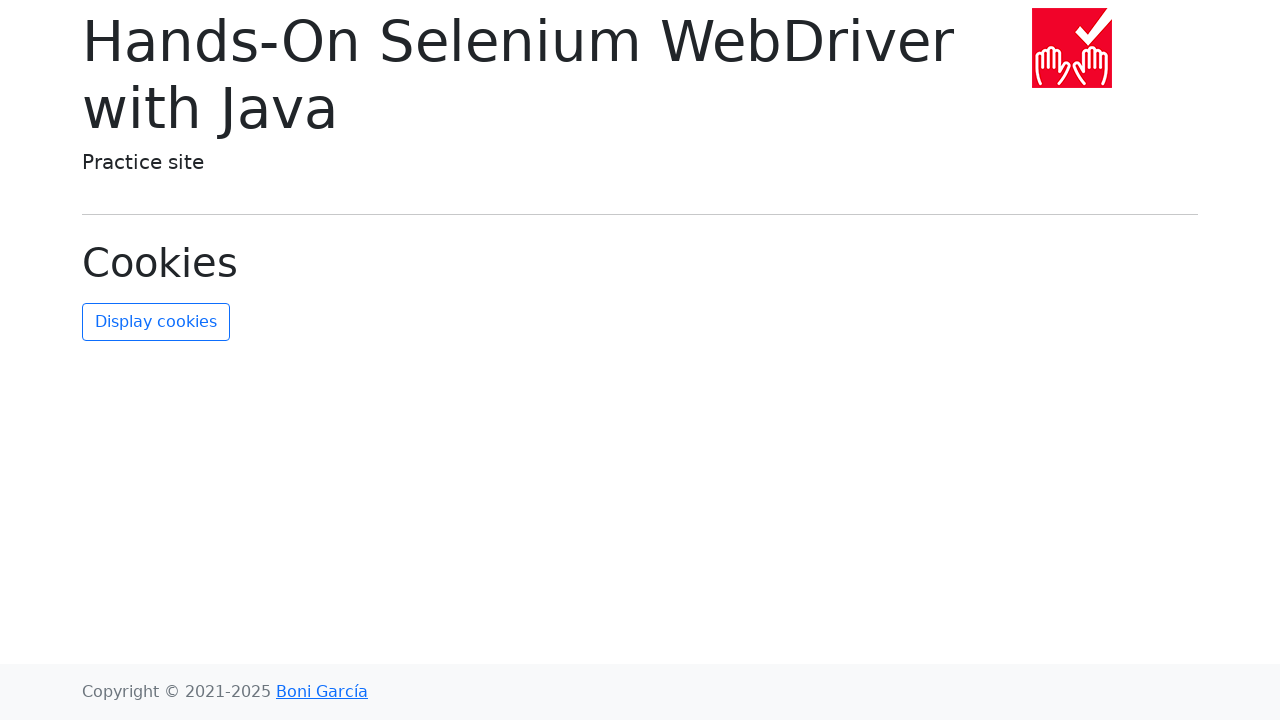

Retrieved all cookies from context
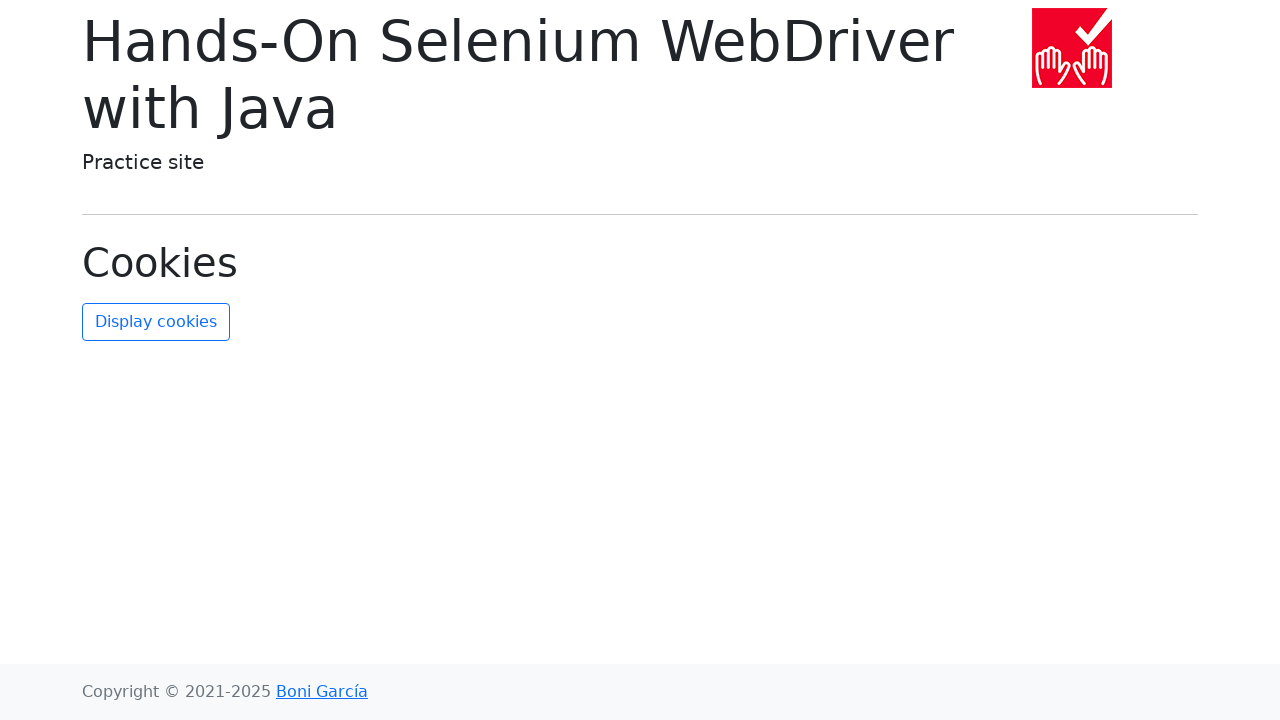

Verified that exactly 2 cookies are present
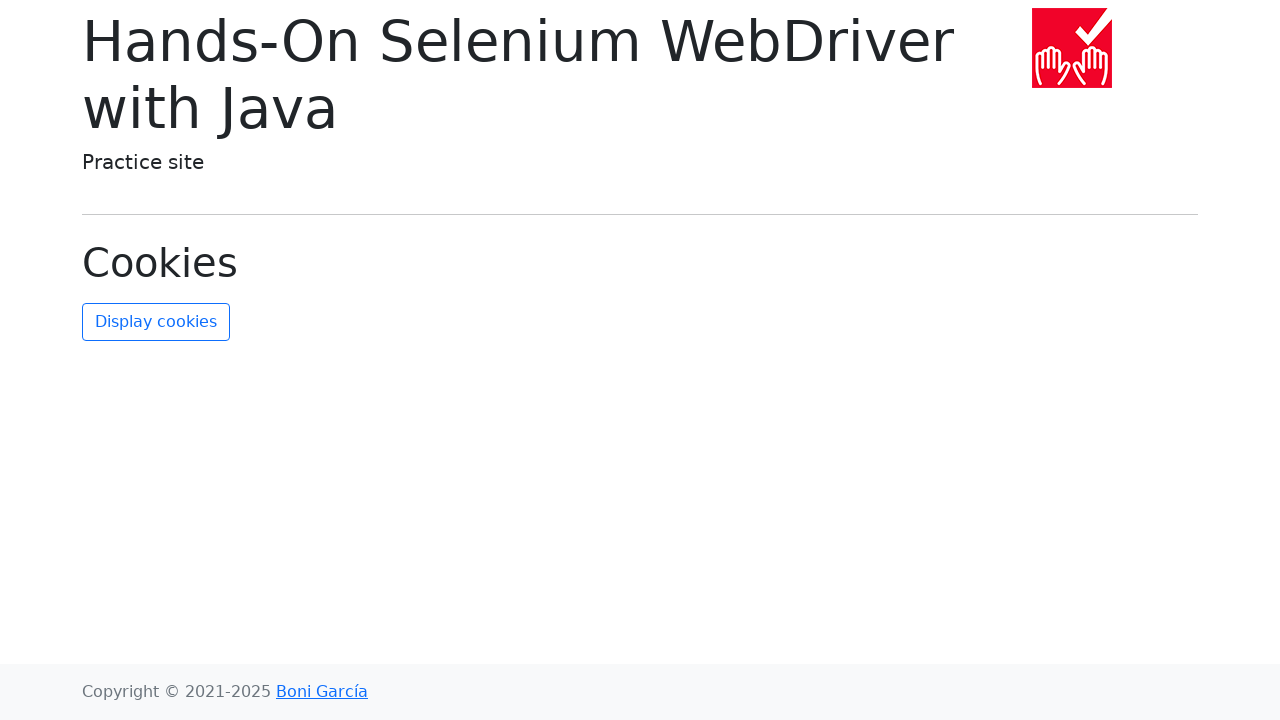

Located the 'username' cookie from the cookie list
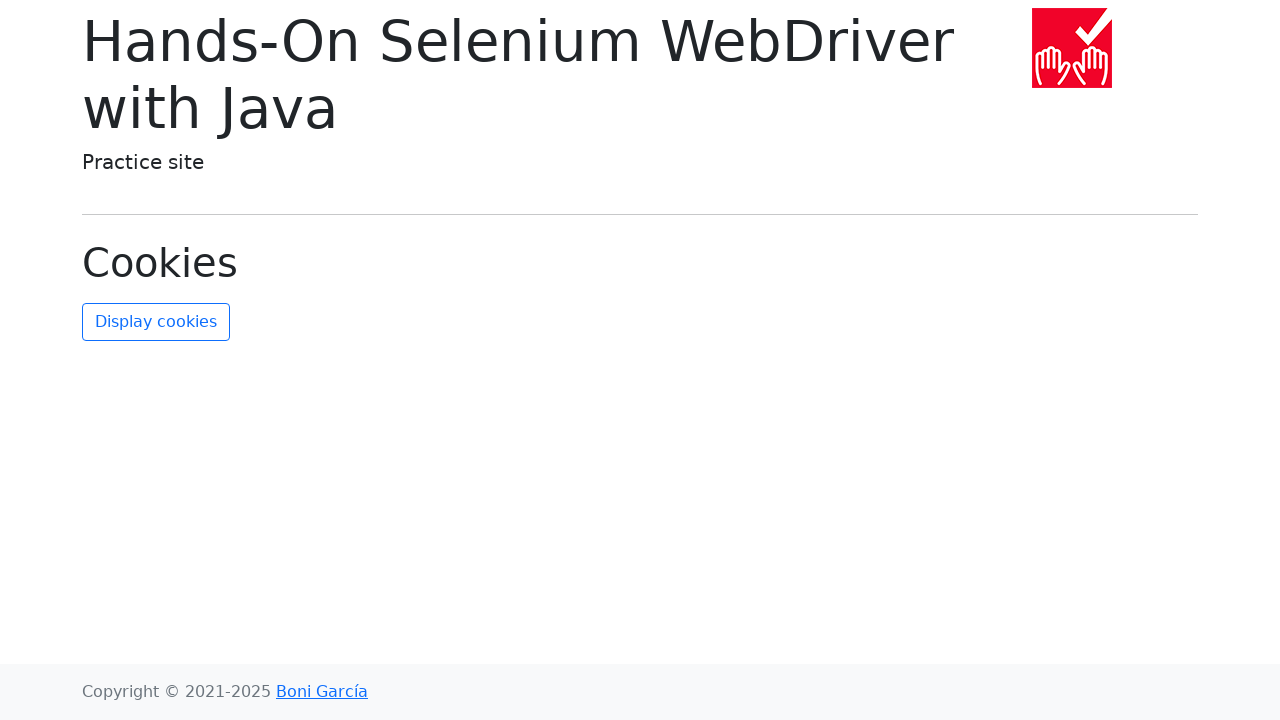

Confirmed that the 'username' cookie exists
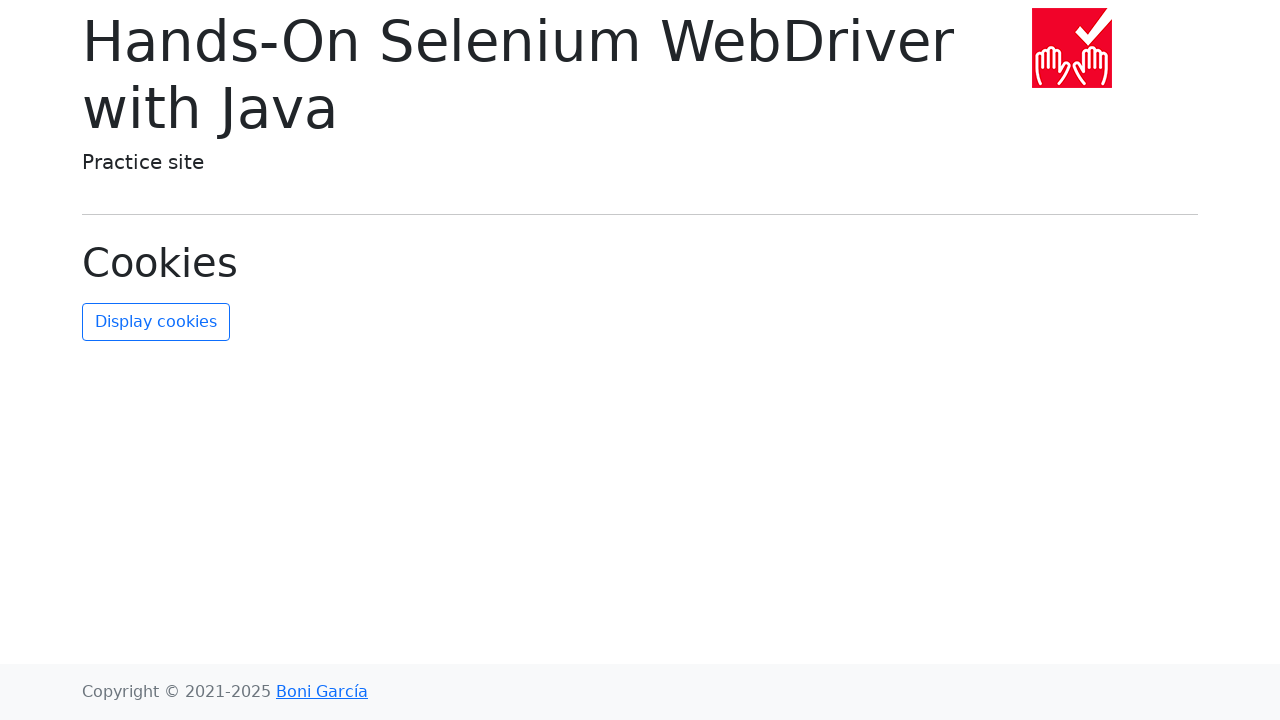

Verified that the 'username' cookie value is 'John Doe'
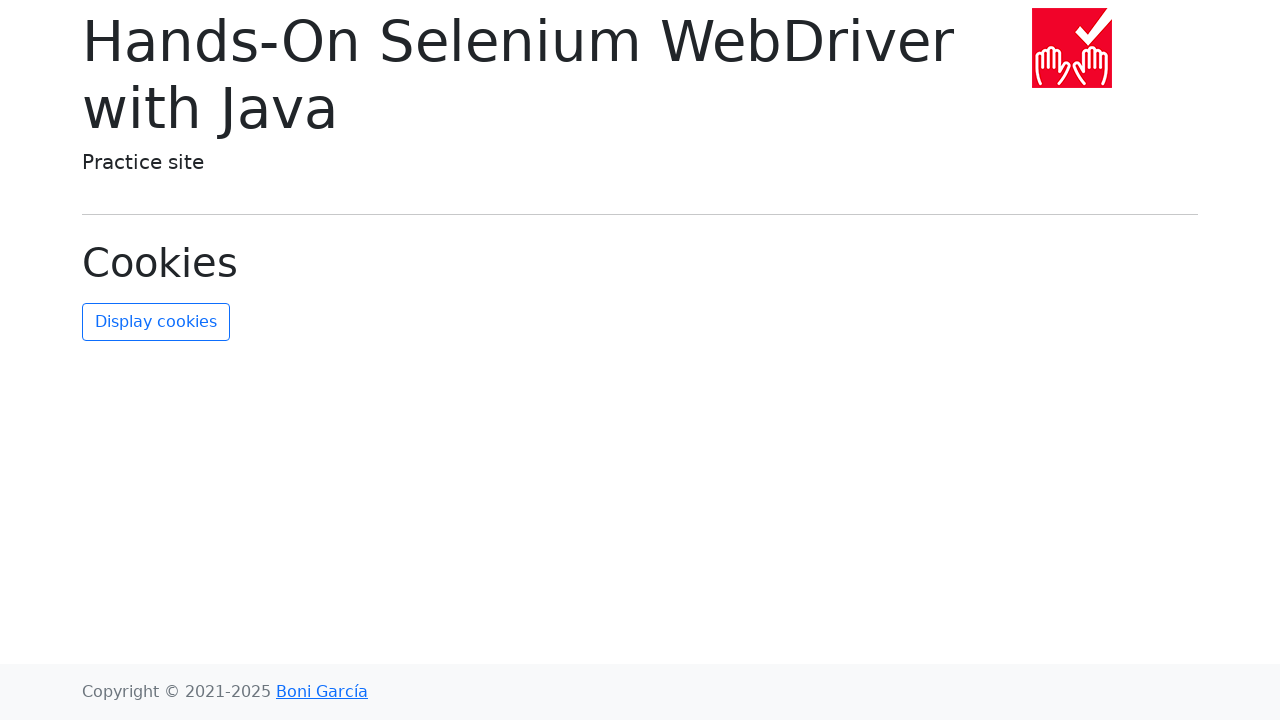

Verified that the 'username' cookie path is '/'
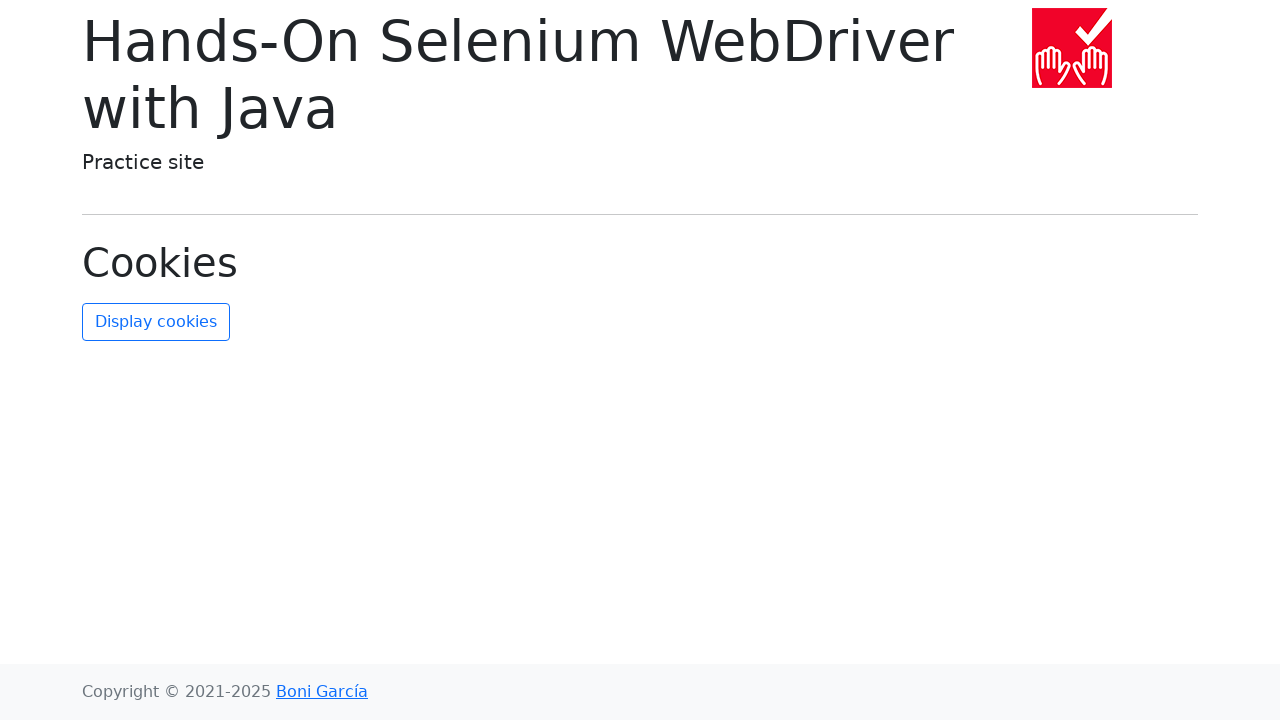

Clicked the refresh cookies button at (156, 322) on #refresh-cookies
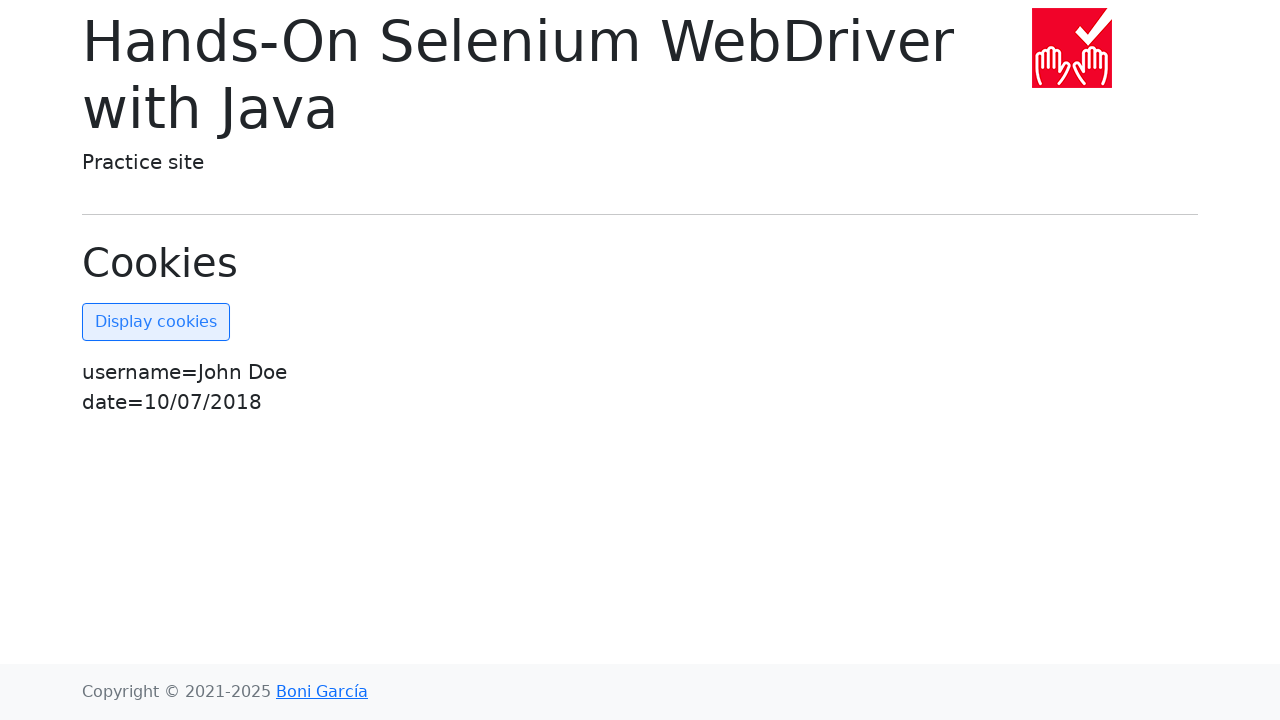

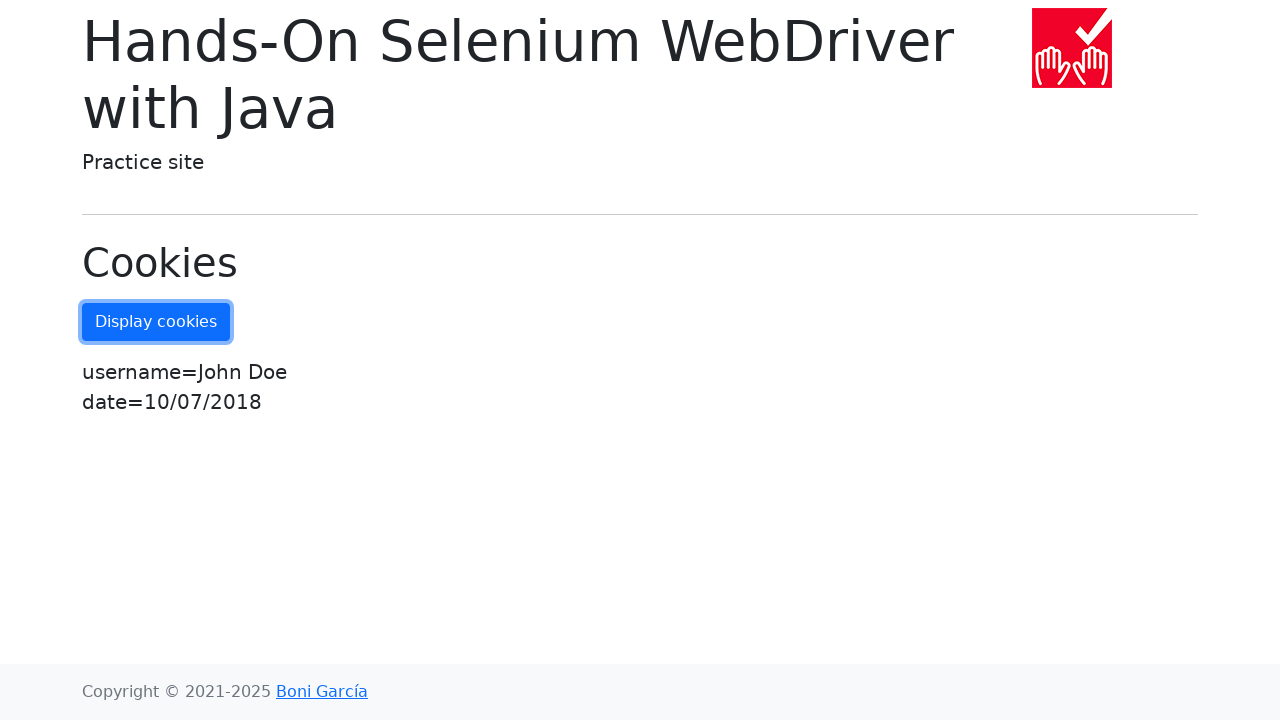